Tests the search functionality on CoinMarketCap by clicking the search input, entering a cryptocurrency name, and submitting the search to navigate to the coin's detail page.

Starting URL: https://coinmarketcap.com/

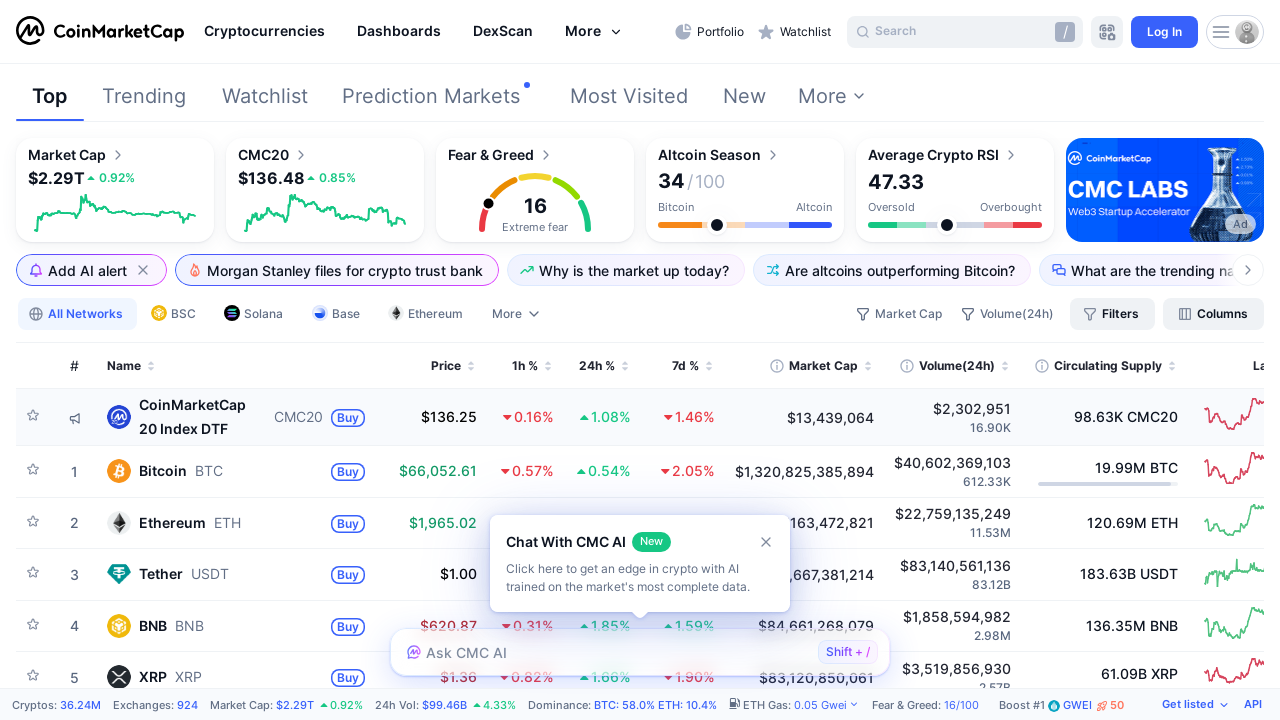

Search input selector appeared on page
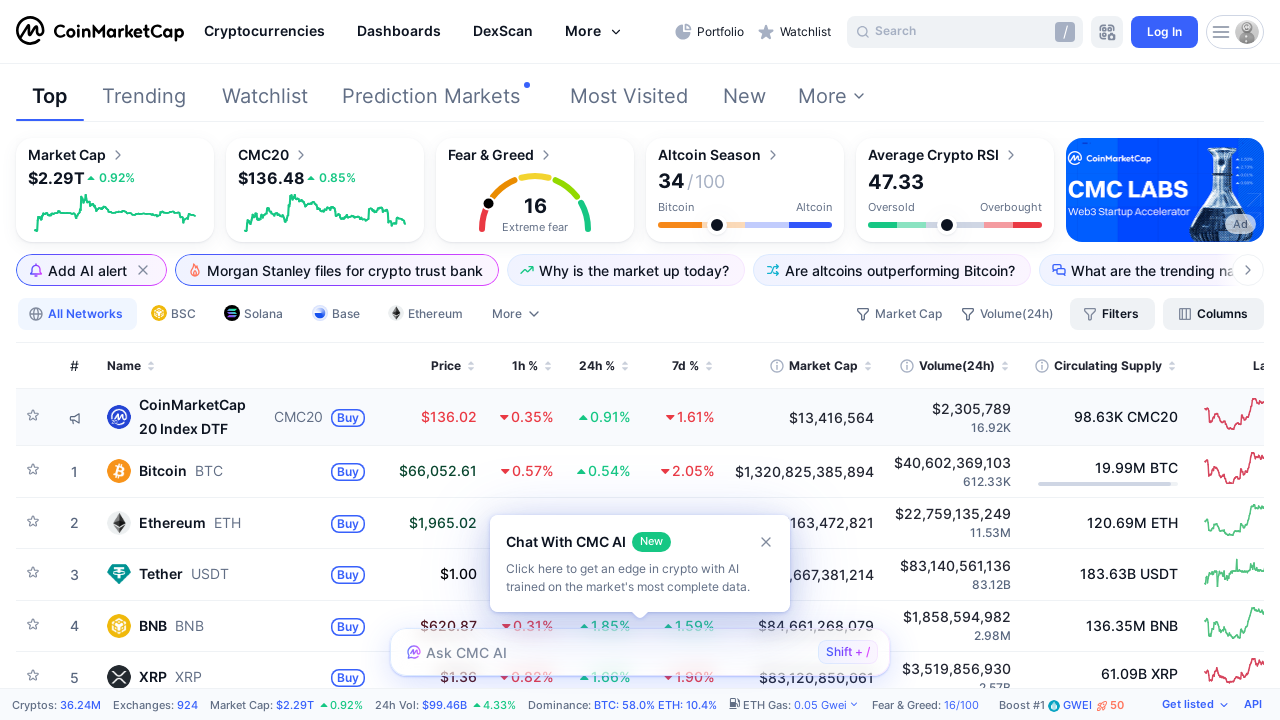

Clicked on search input to activate it at (965, 32) on .search-input-static
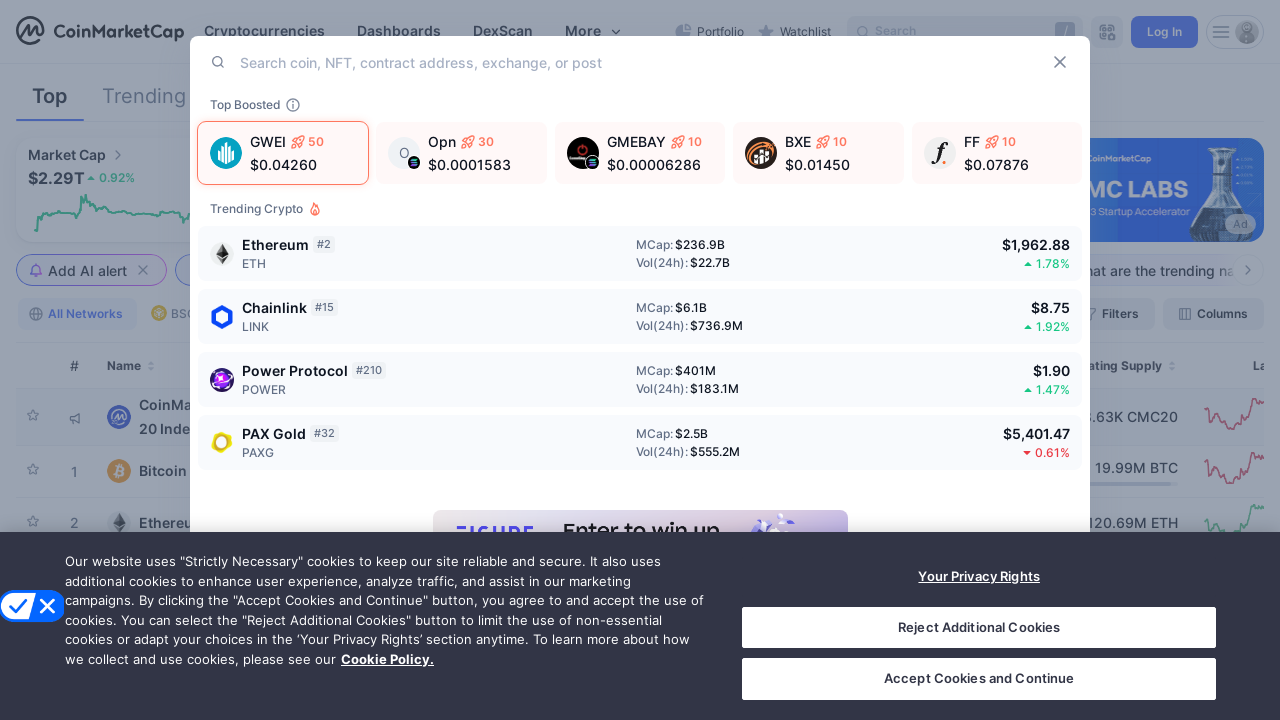

Desktop search input became visible
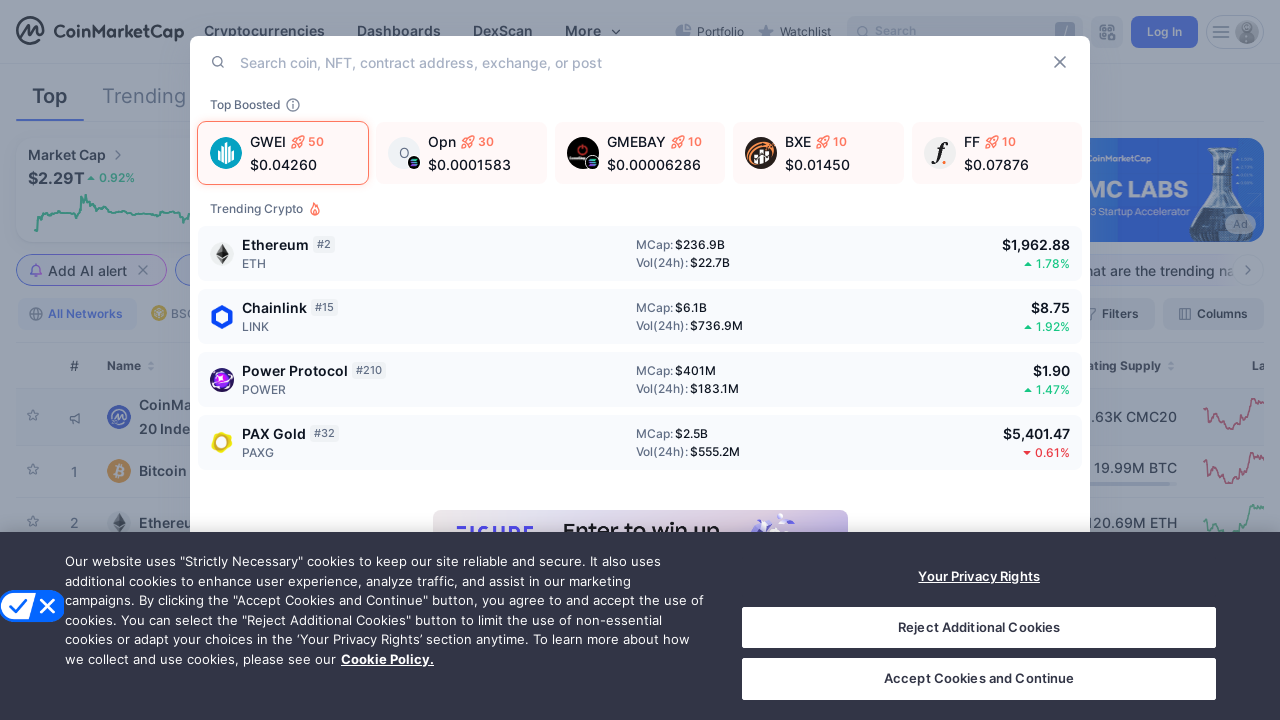

Entered 'Bitcoin' into search field on .desktop-input
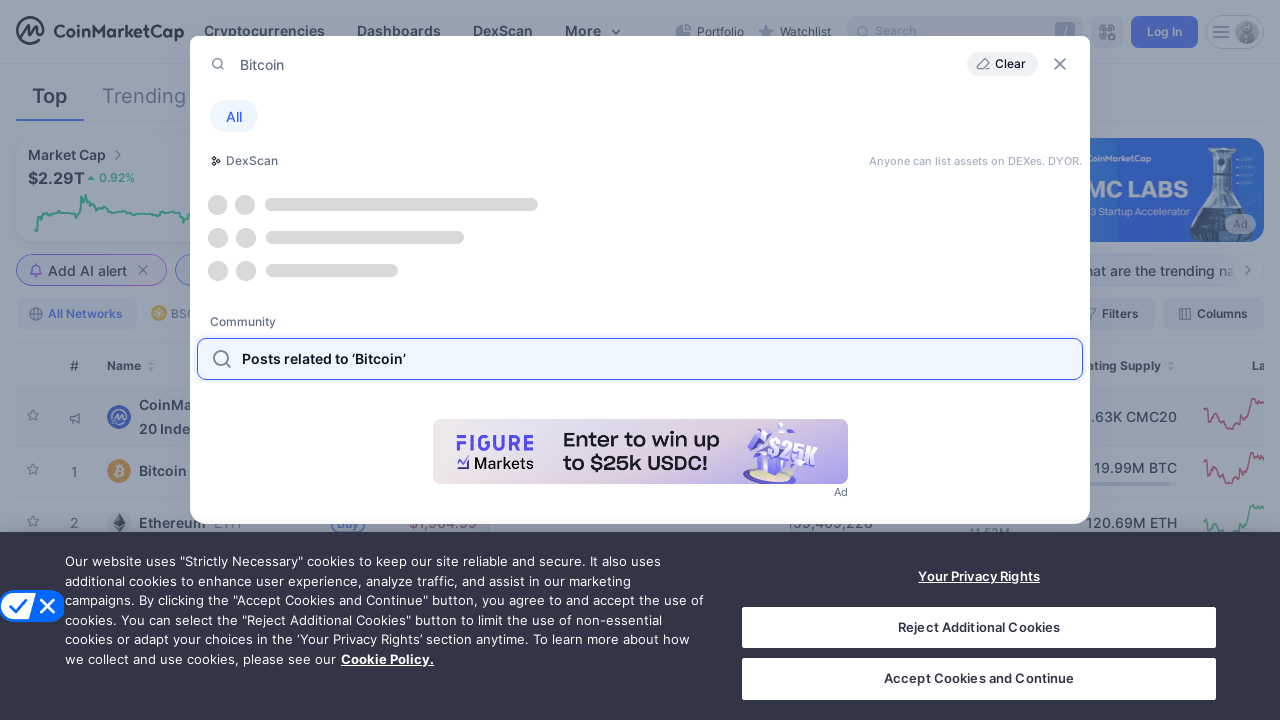

Pressed Enter to submit search on .desktop-input
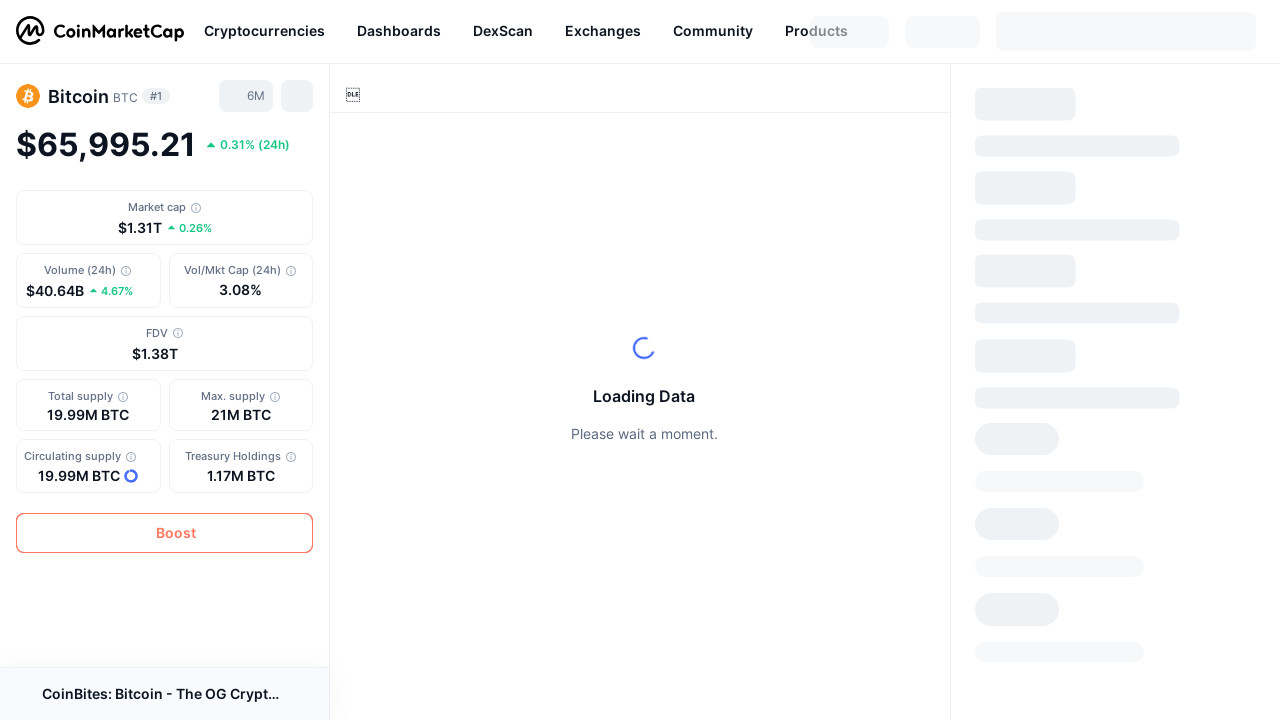

Bitcoin detail page loaded successfully
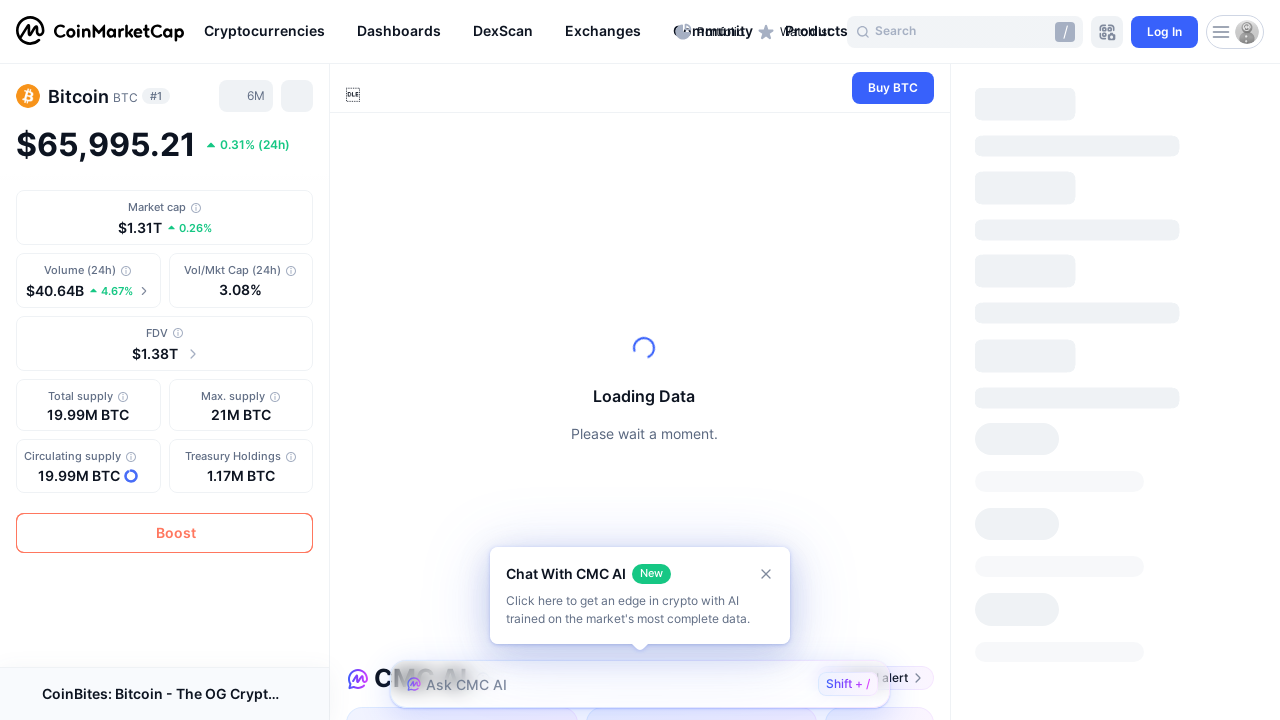

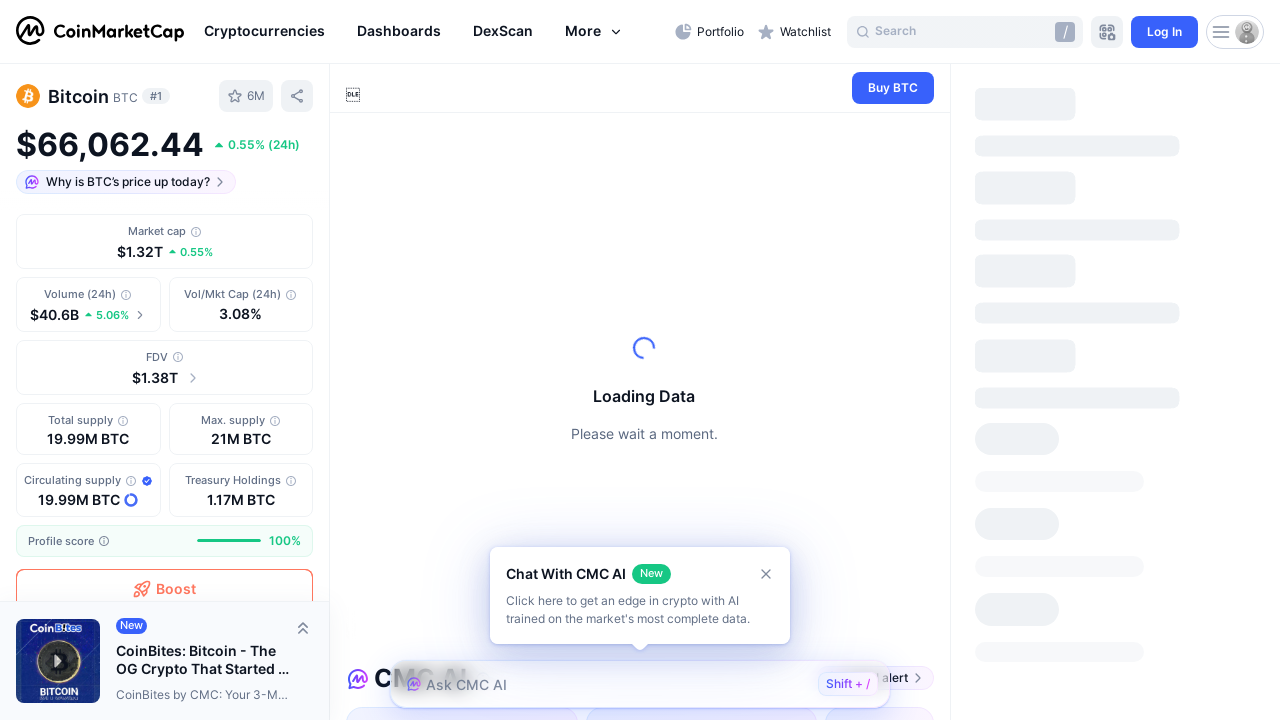